Tests clicking button two using JavaScript execution and handles the resulting alert dialog.

Starting URL: https://automationtesting.co.uk/buttons.html

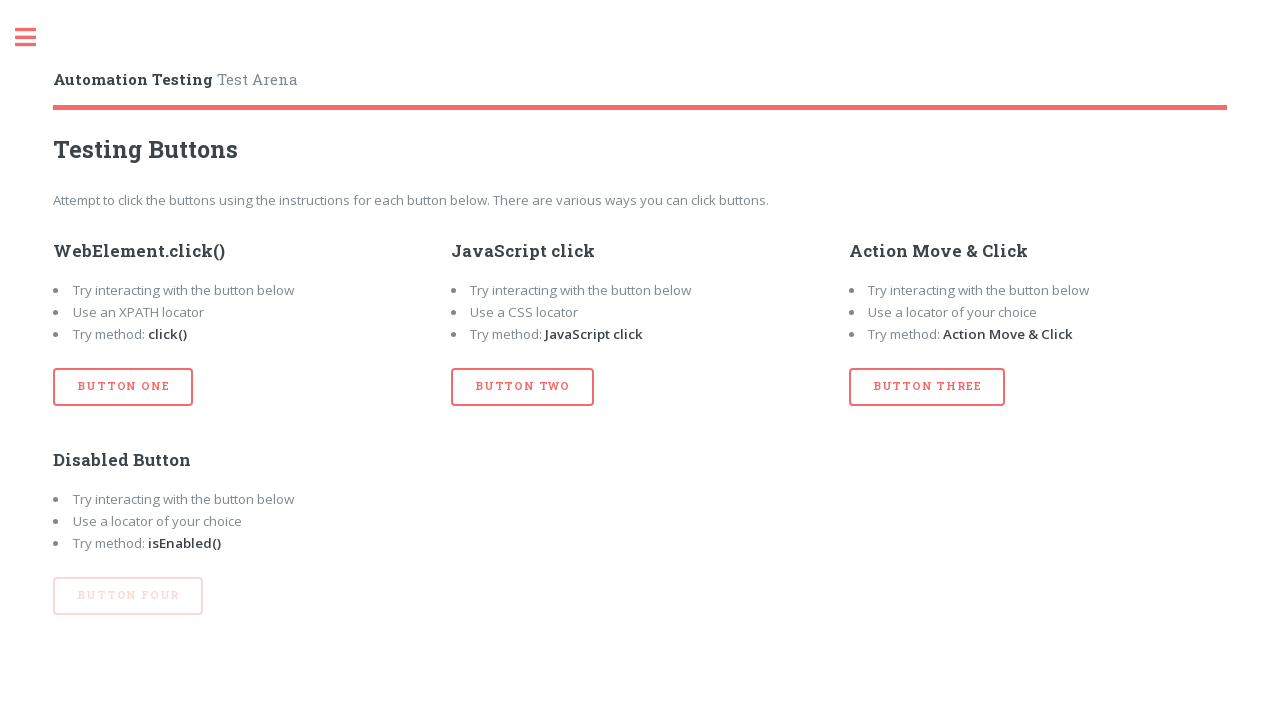

Set up dialog handler to accept alert dialogs
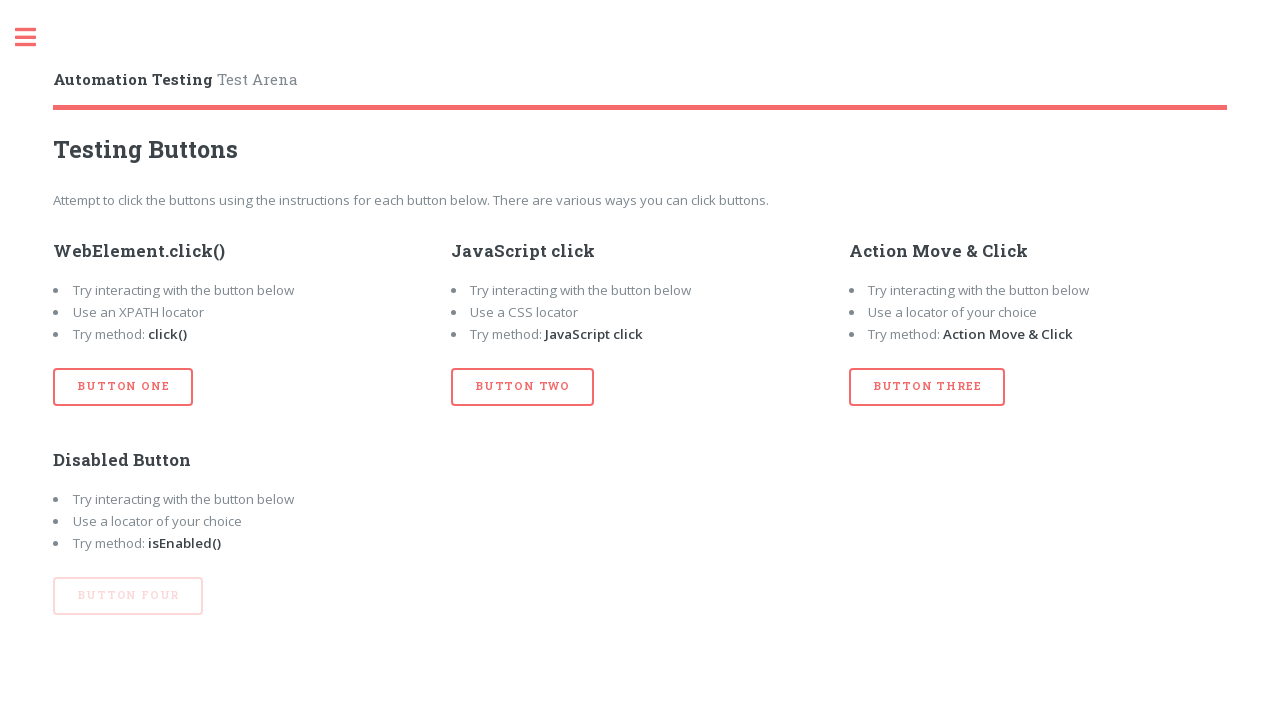

Clicked button two using force click at (523, 387) on #btn_two
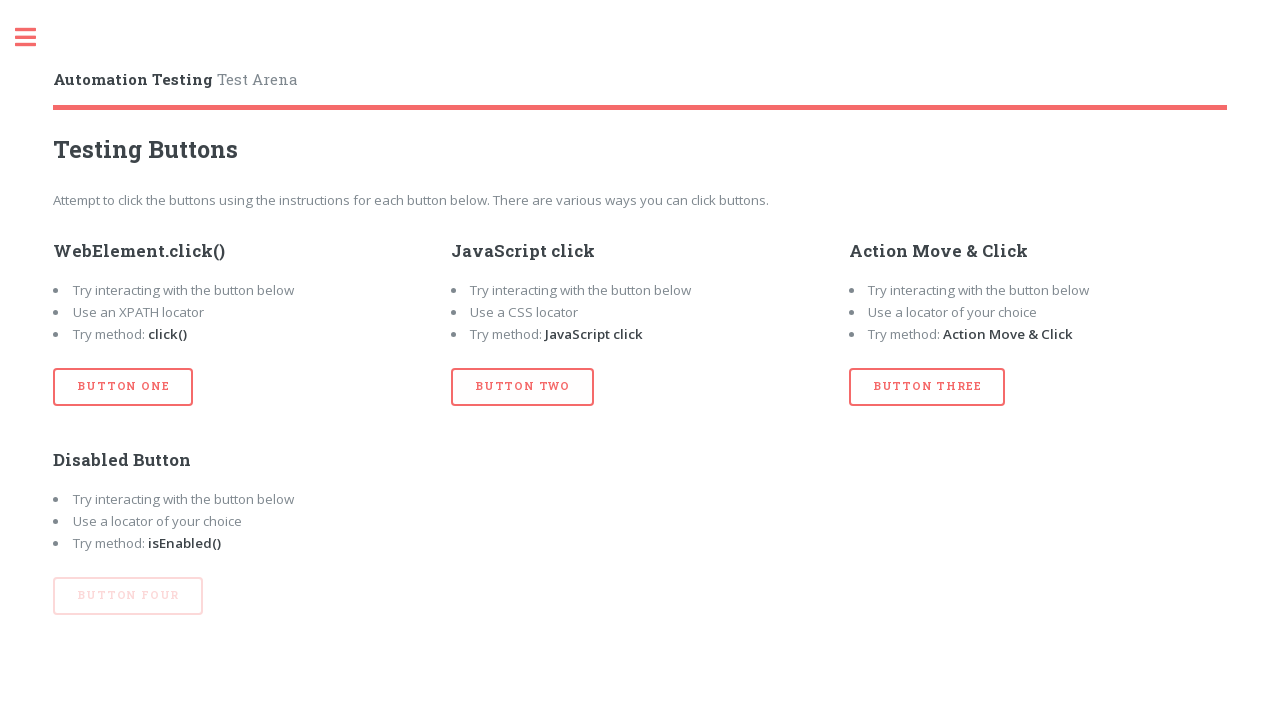

Waited for page to settle after alert dialog
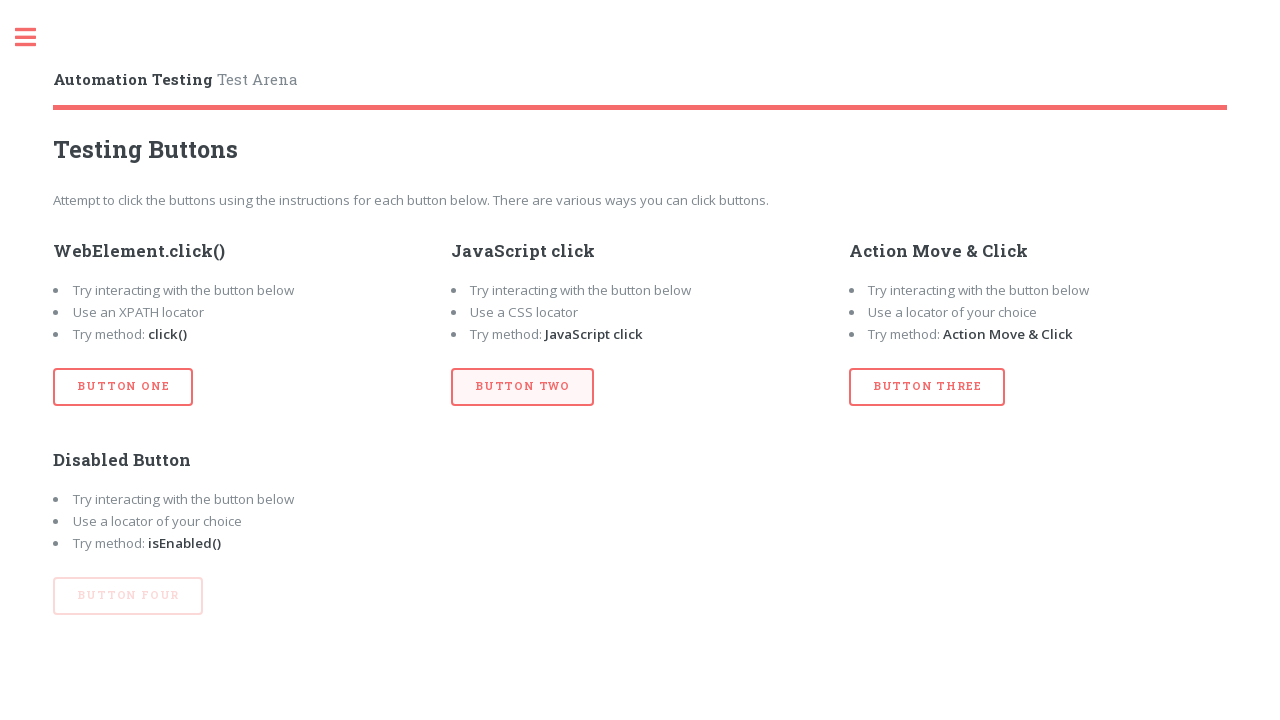

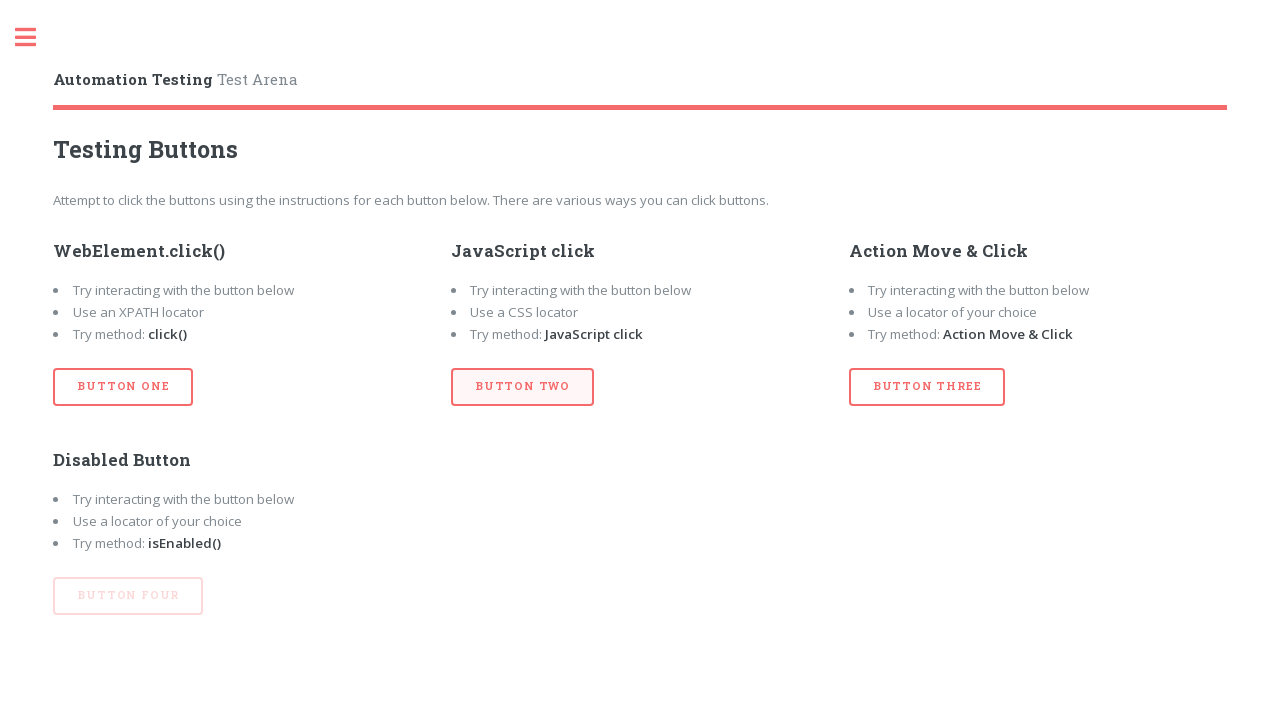